Tests the search functionality on python.org by verifying the page title, entering a search term "pycon", clicking the search button, and verifying results are found.

Starting URL: https://www.python.org

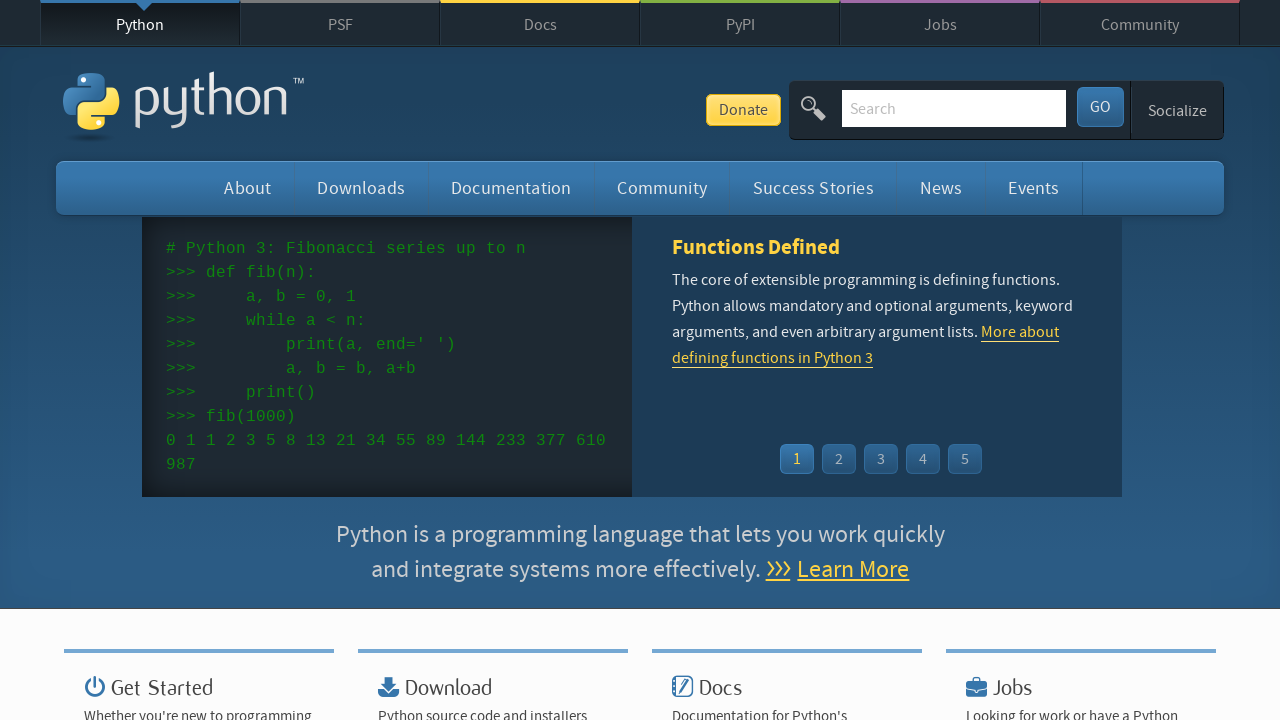

Verified page title contains 'Python'
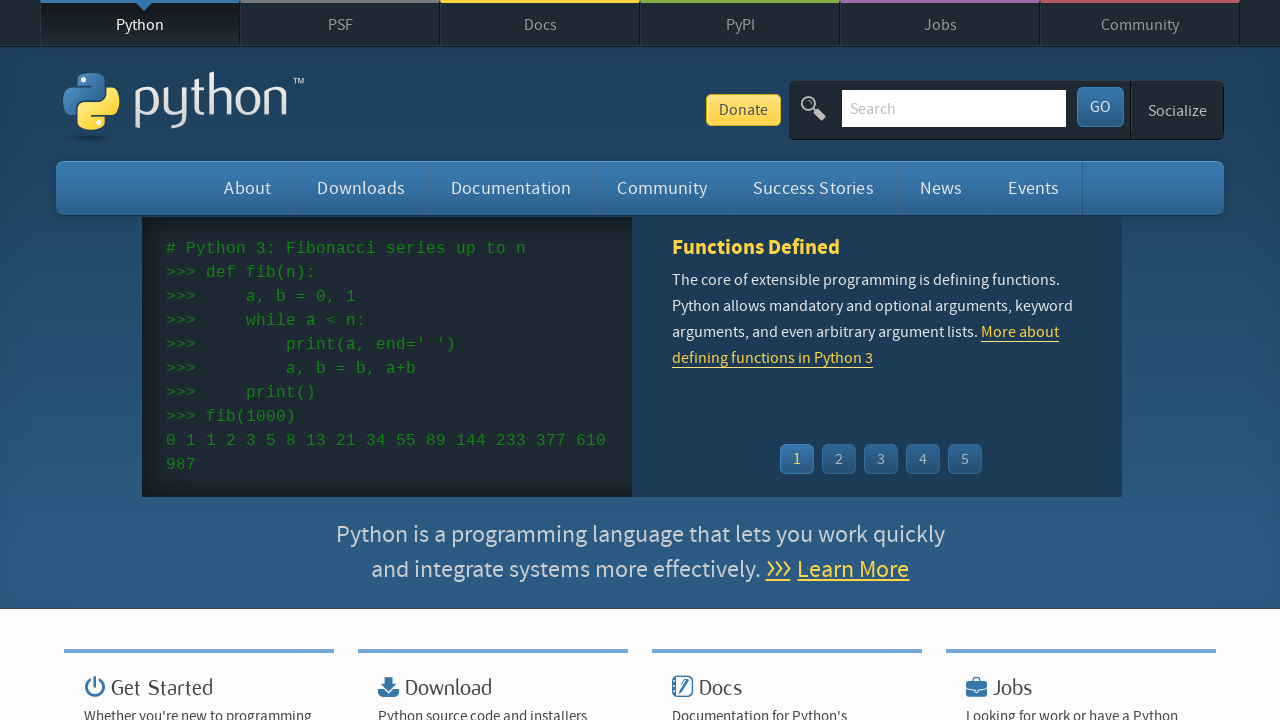

Filled search box with 'pycon' on input[name='q']
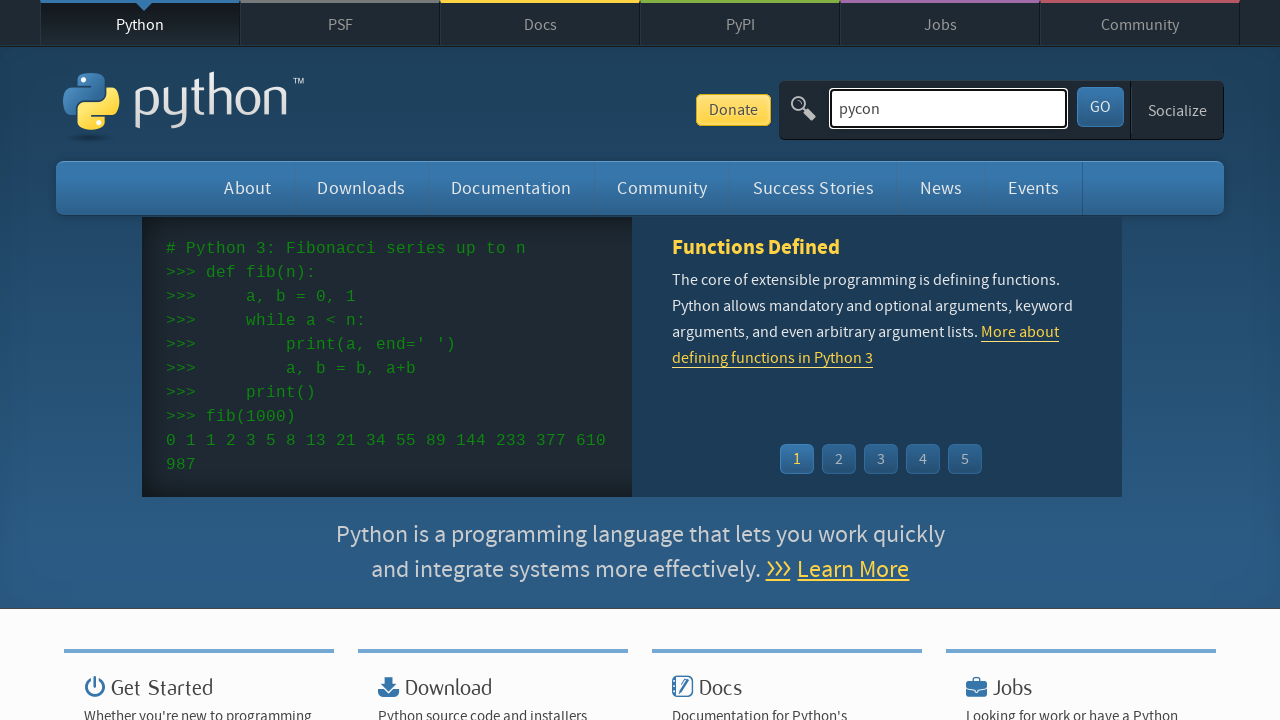

Clicked search button to search for 'pycon' at (1100, 107) on button[id='submit']
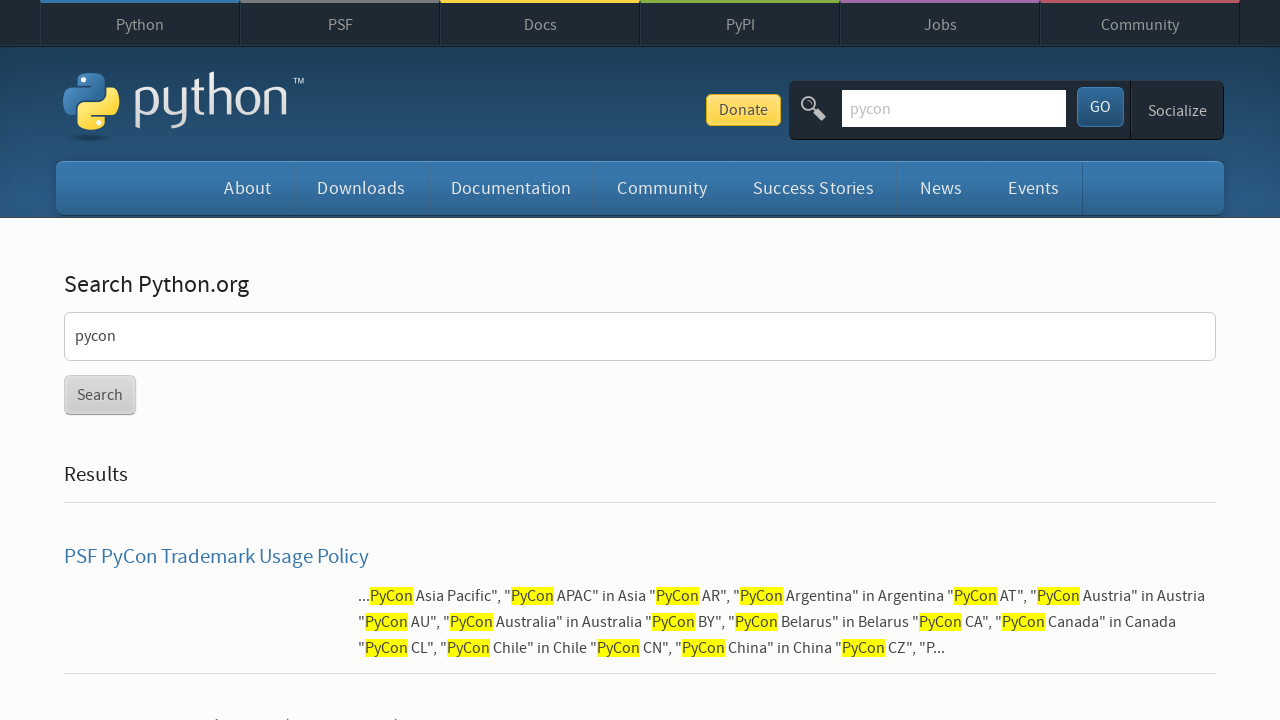

Search results loaded successfully
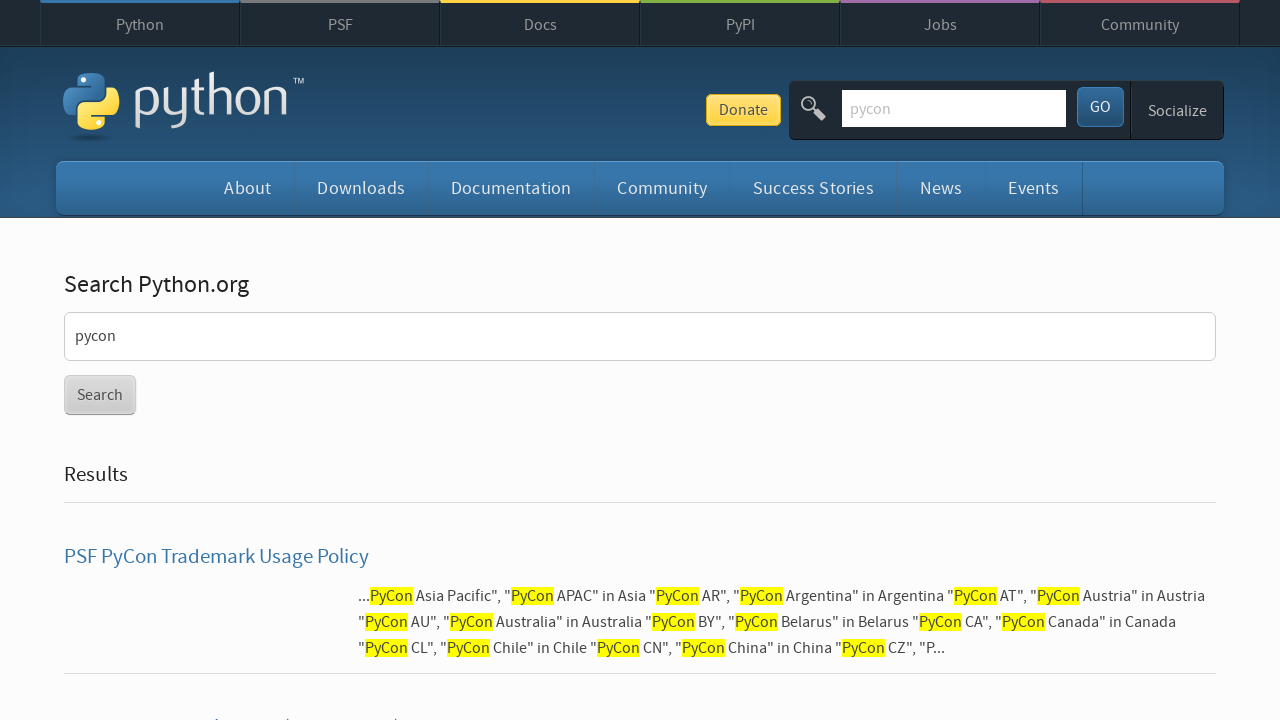

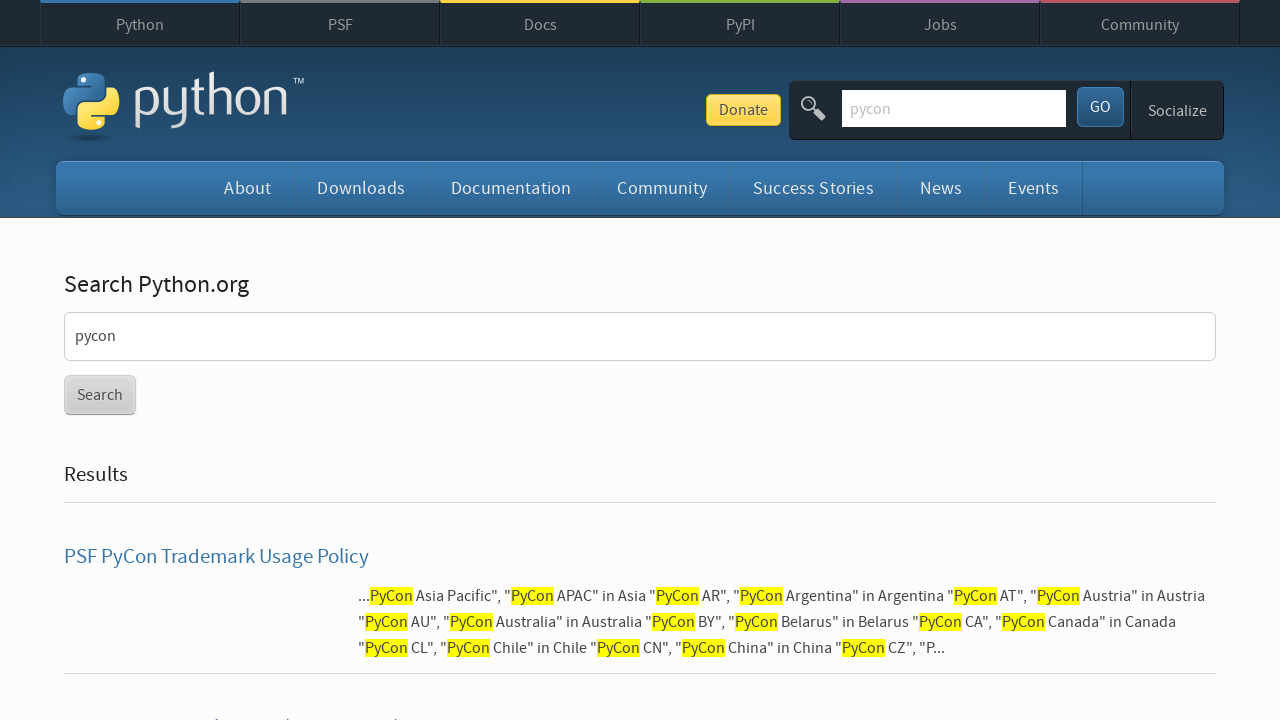